Tests navigation to Lychee page via menu, fills out a contact form with name, email and message, then submits the form.

Starting URL: https://qa-tipalti-assignment.tipalti-pg.com/index.html

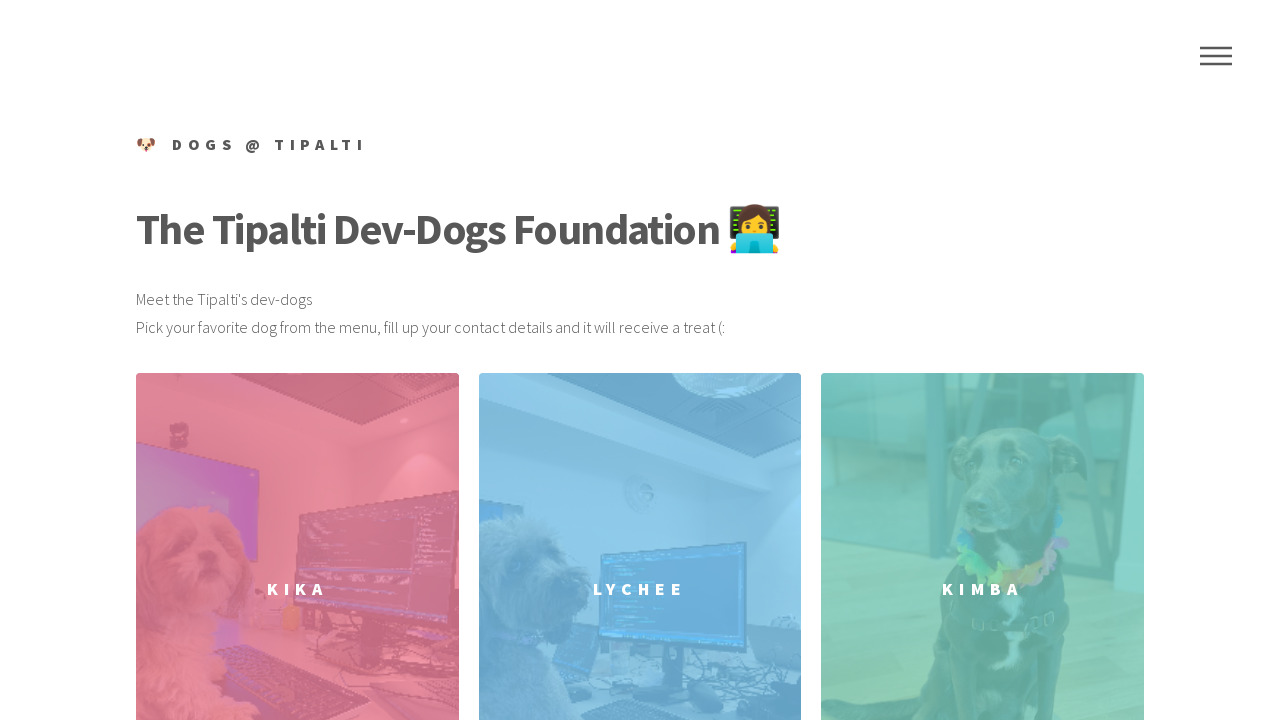

Clicked Menu link to open navigation menu at (1216, 56) on internal:role=link[name="Menu"i]
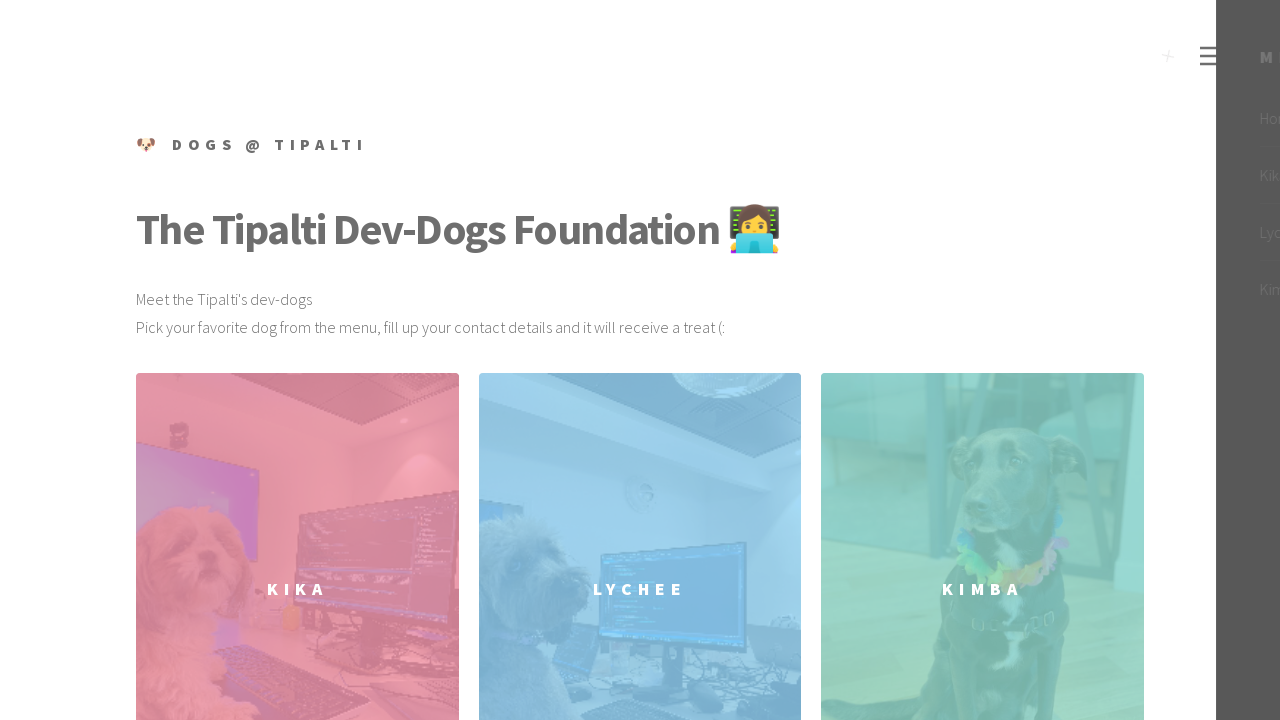

Menu inner content loaded
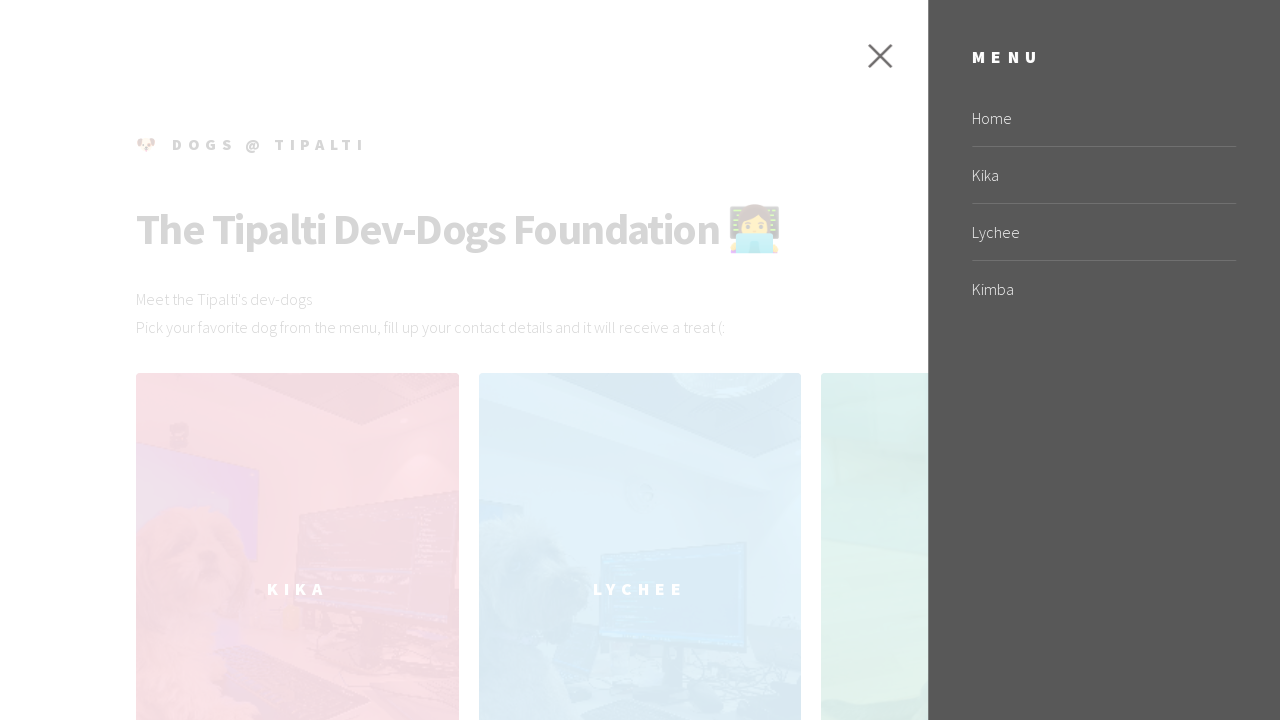

Clicked Lychee link in navigation menu at (1104, 232) on xpath=//nav//div[@class='inner']//li//a >> internal:has-text="Lychee"i
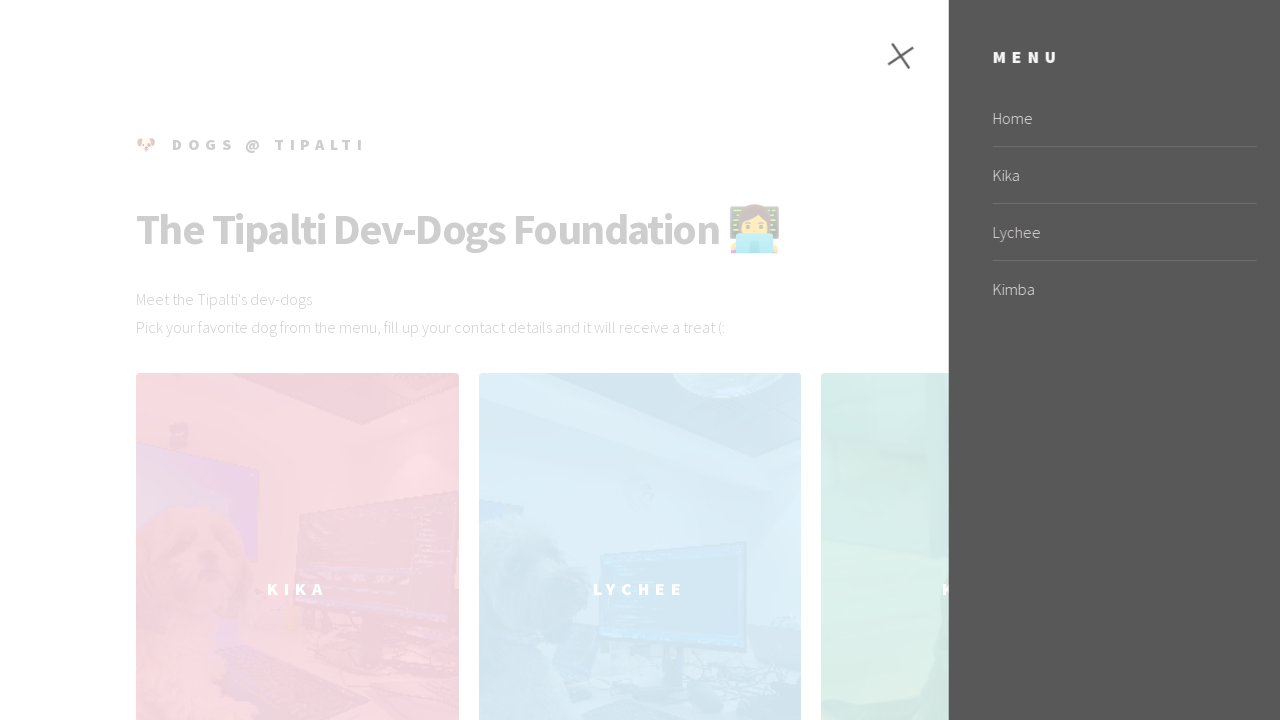

Filled Name field with 'Sarah Johnson' on internal:role=textbox[name="Name"i]
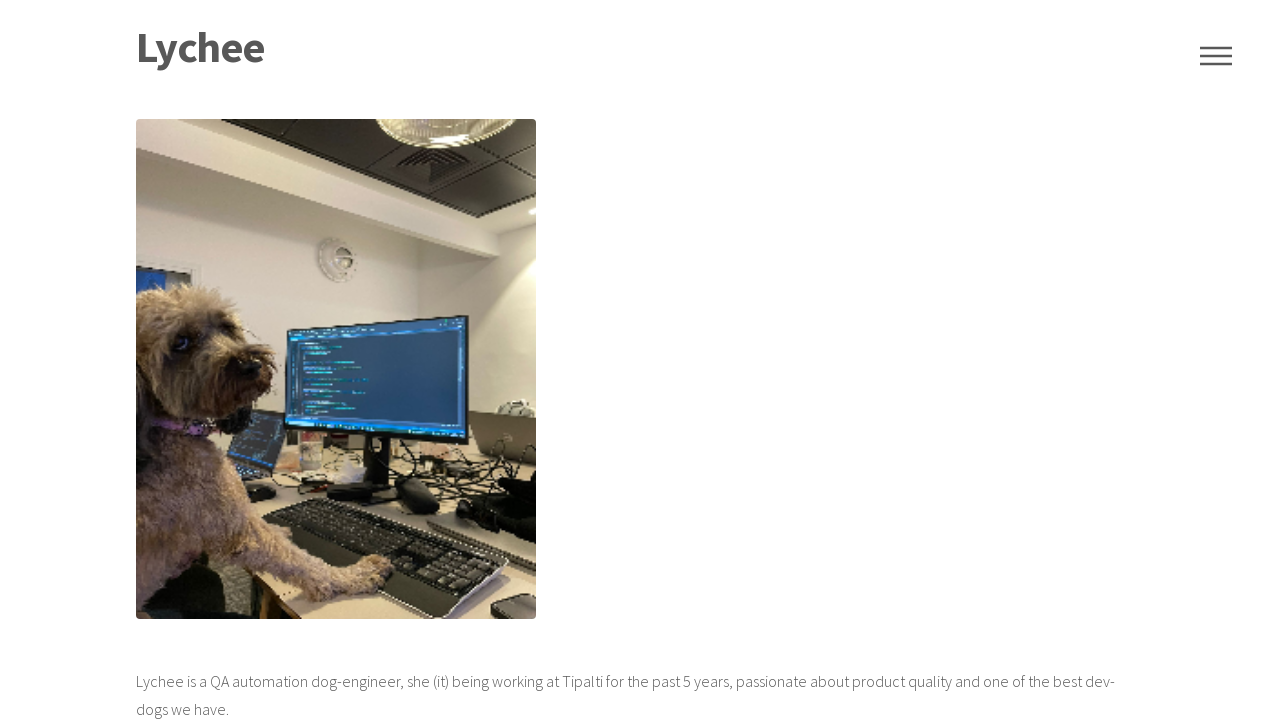

Filled Email field with 'sarah.johnson@testmail.com' on internal:role=textbox[name="Email"i]
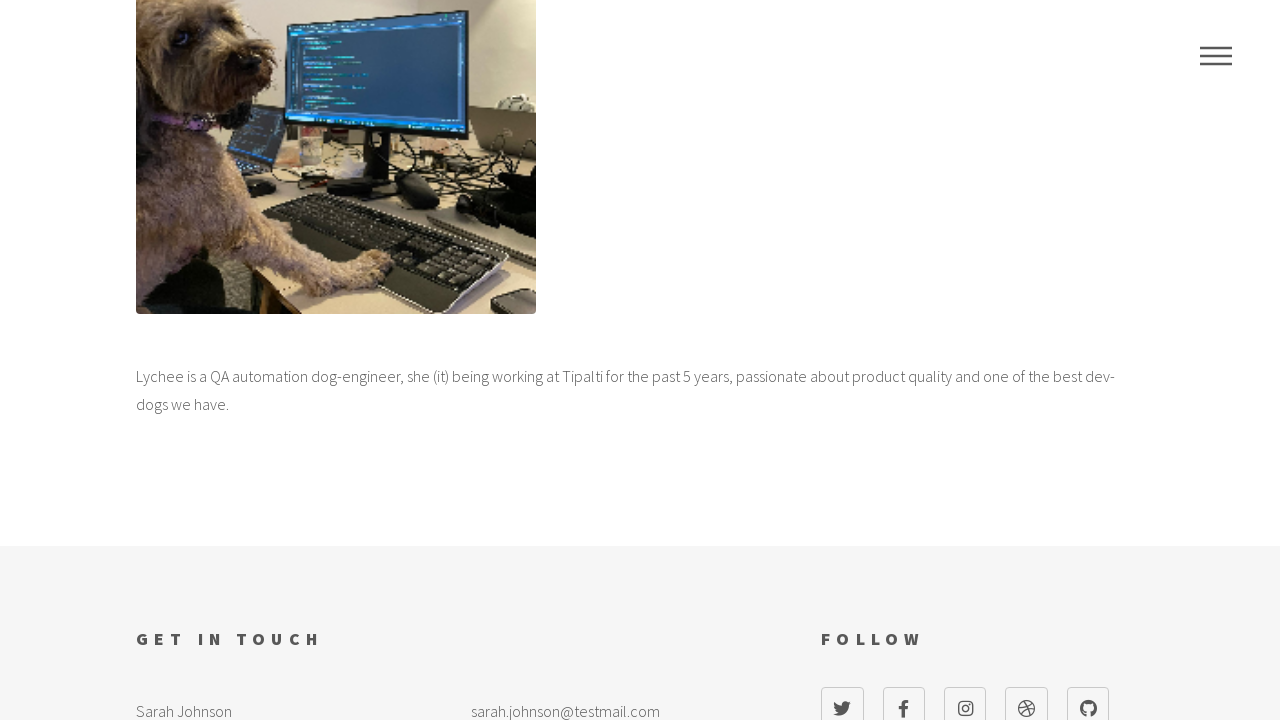

Filled Message field with 'Hello Lychee!' on internal:role=textbox[name="Message"i]
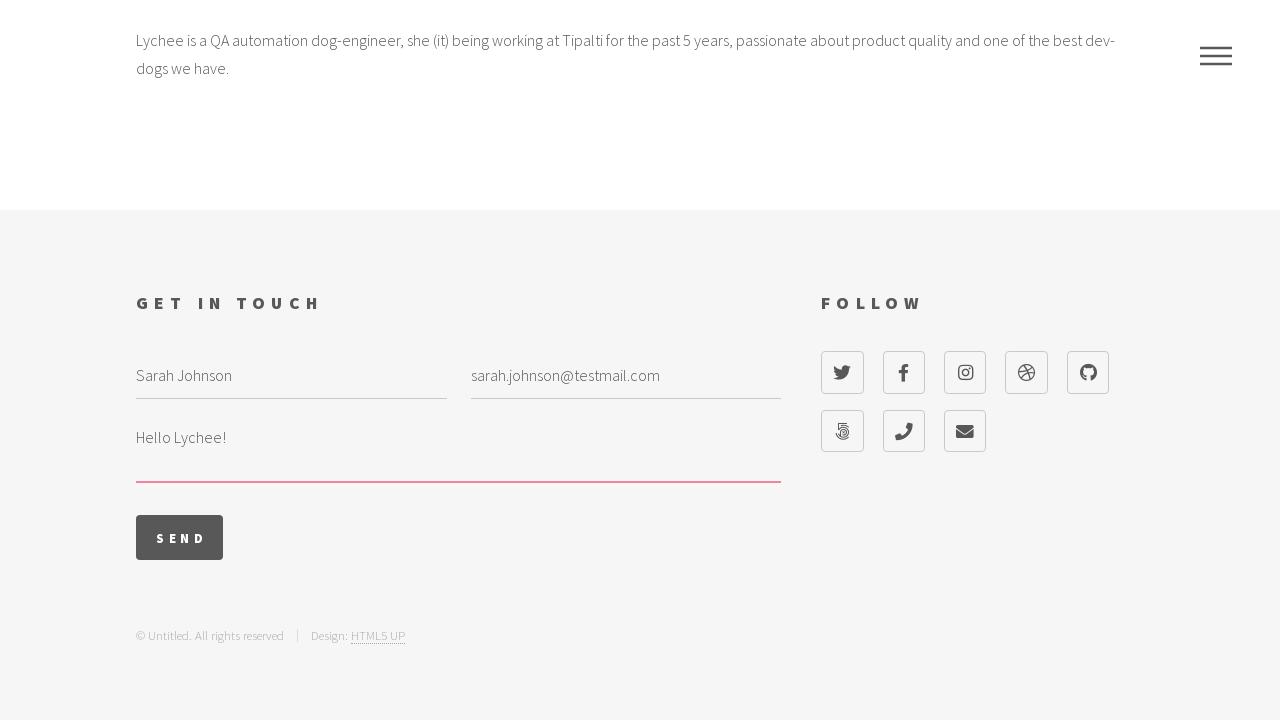

Clicked Send button to submit contact form at (180, 538) on internal:role=button[name="Send"i]
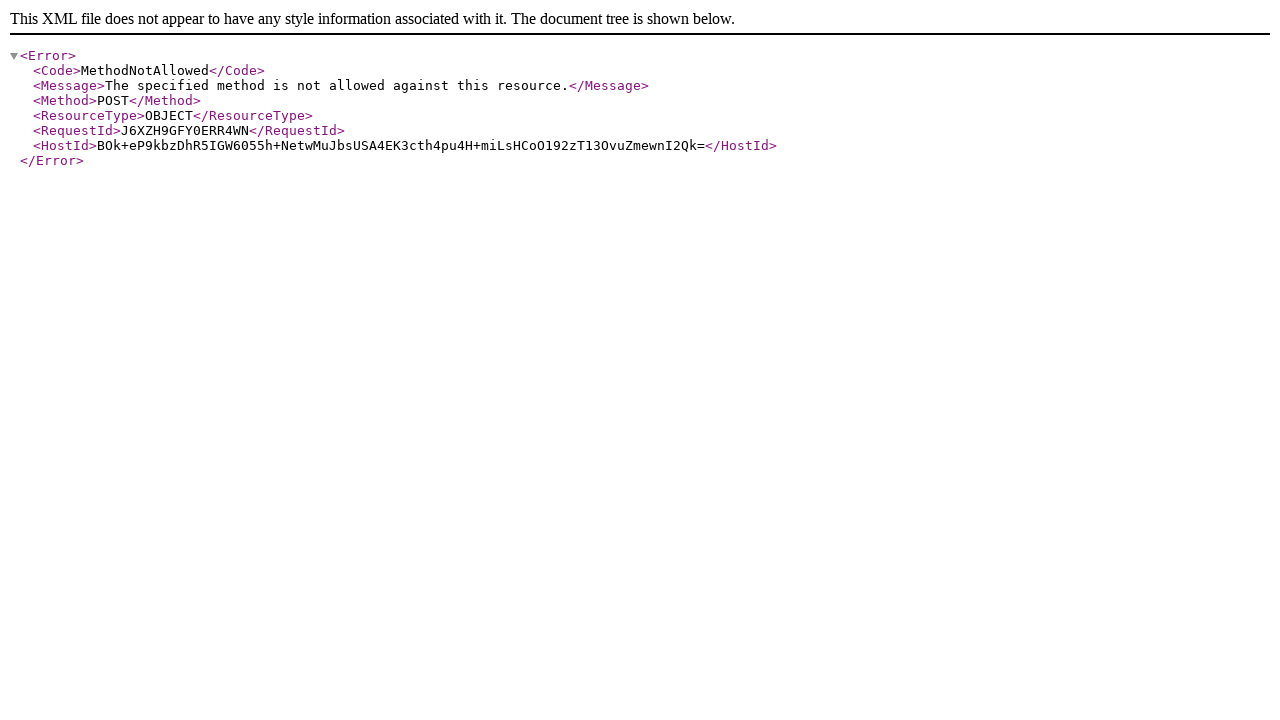

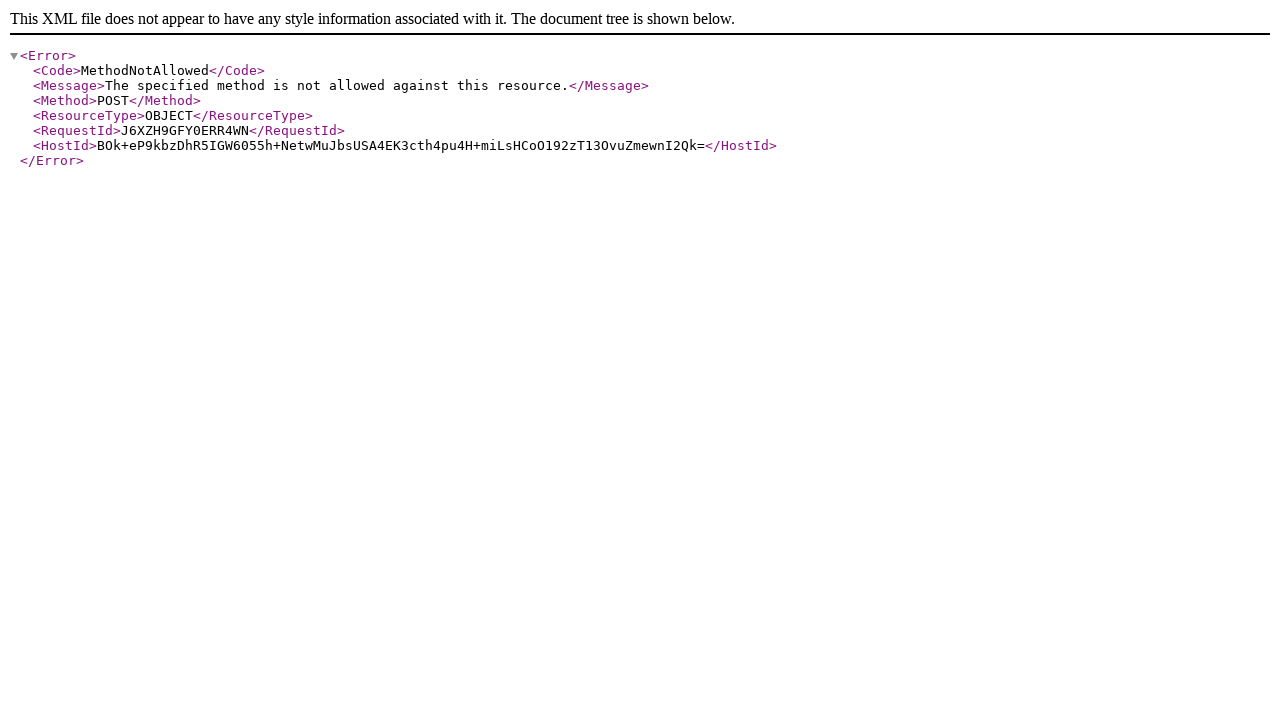